Tests adding specific vegetables (Cucumber, Broccoli, Tomato) to a shopping cart on an e-commerce practice site by iterating through products and clicking add to cart buttons for matching items.

Starting URL: https://rahulshettyacademy.com/seleniumPractise/#/

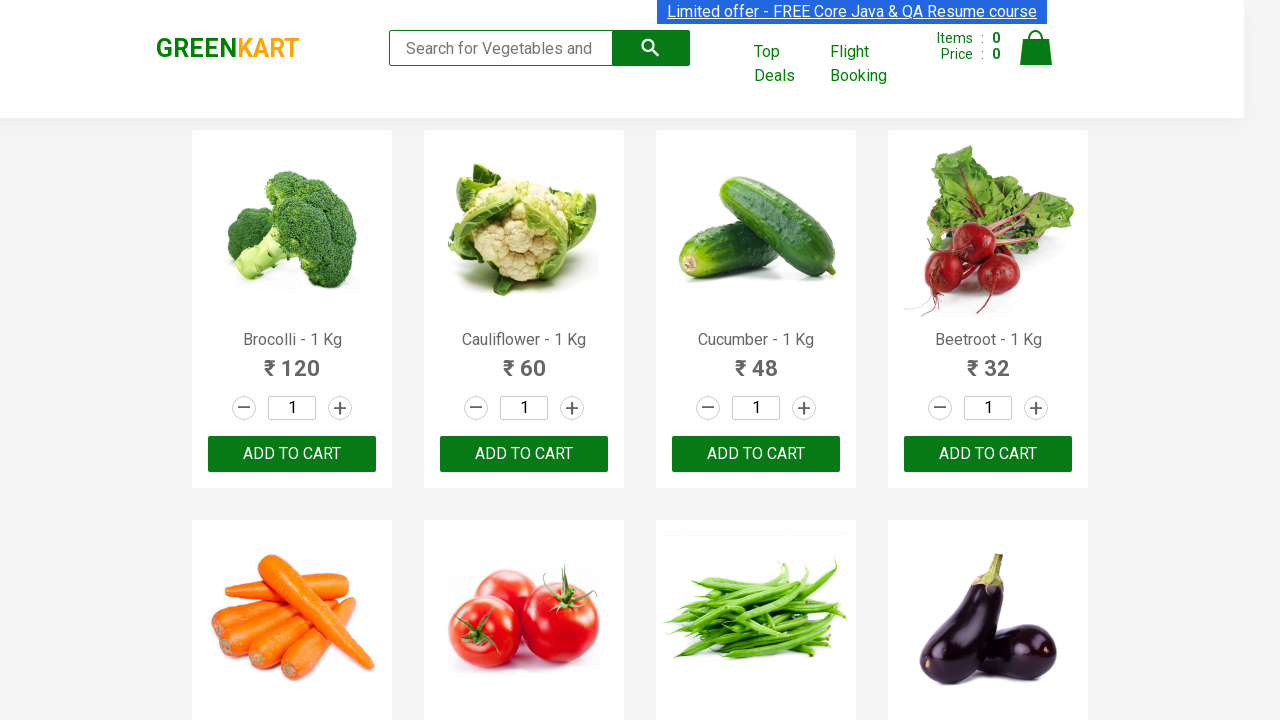

Waited for product names to load on the page
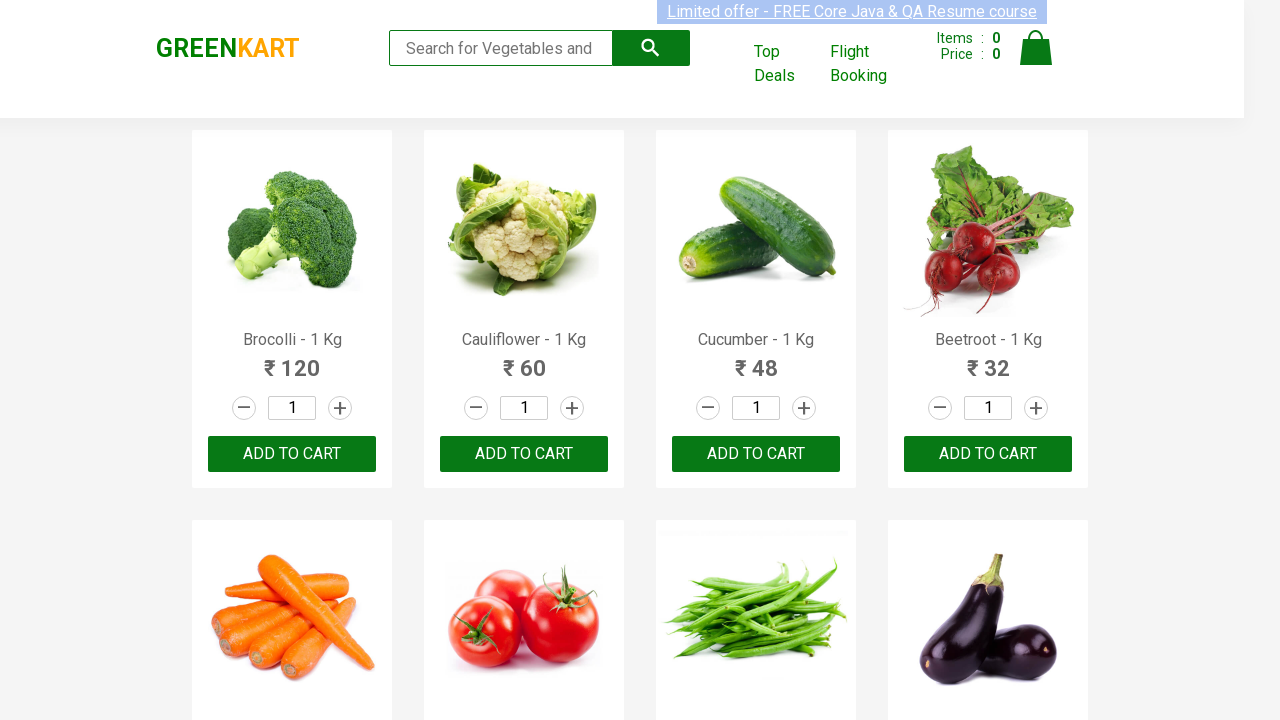

Retrieved all product name elements from the page
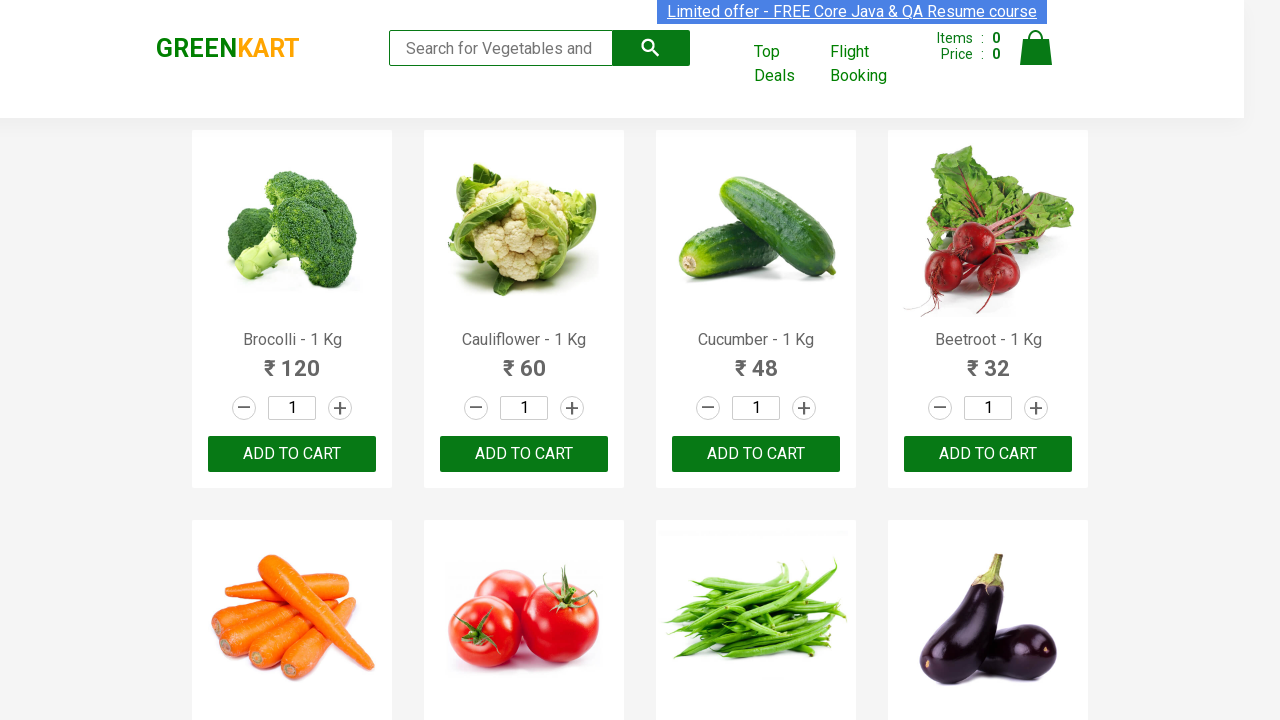

Extracted product name: Brocolli
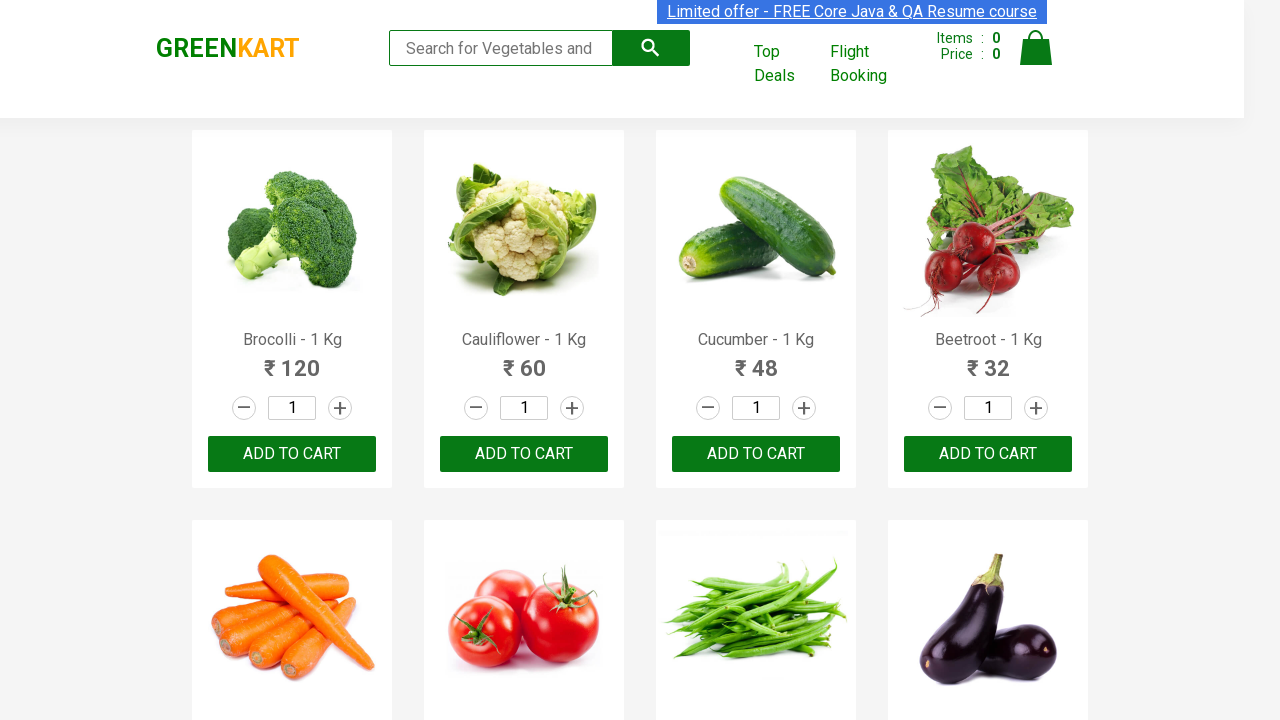

Clicked 'Add to Cart' button for Brocolli
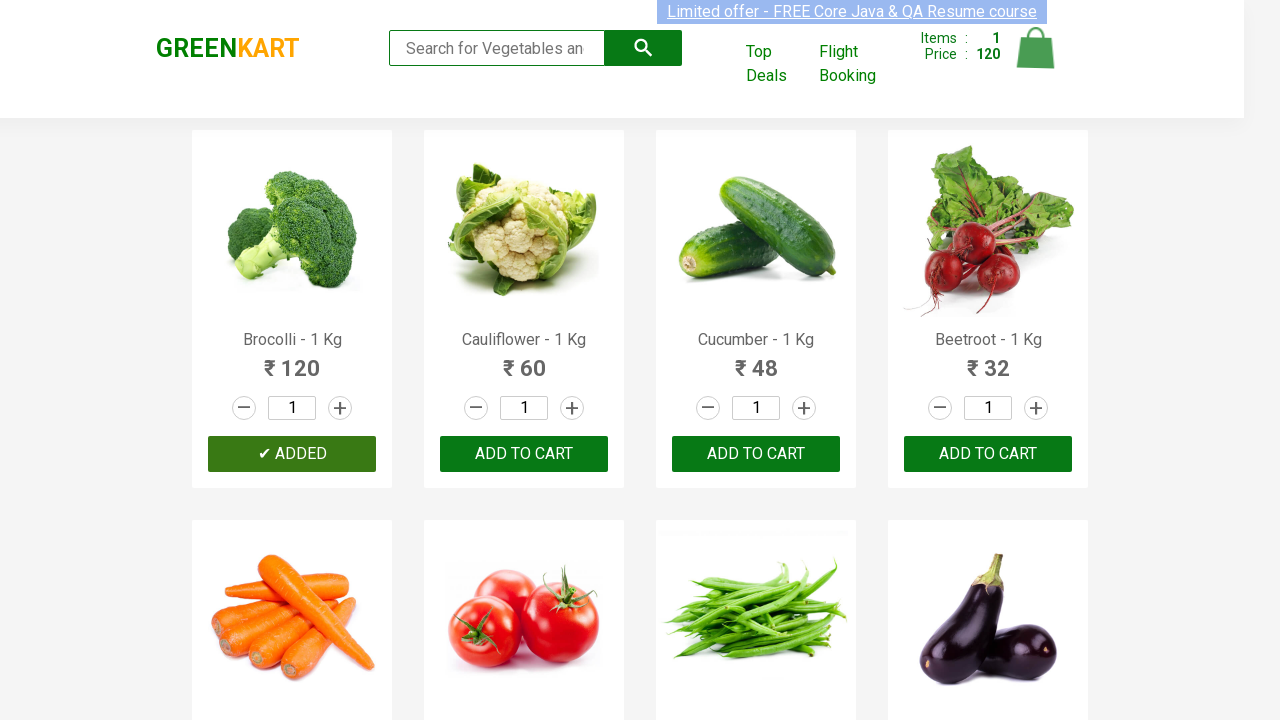

Extracted product name: Cauliflower
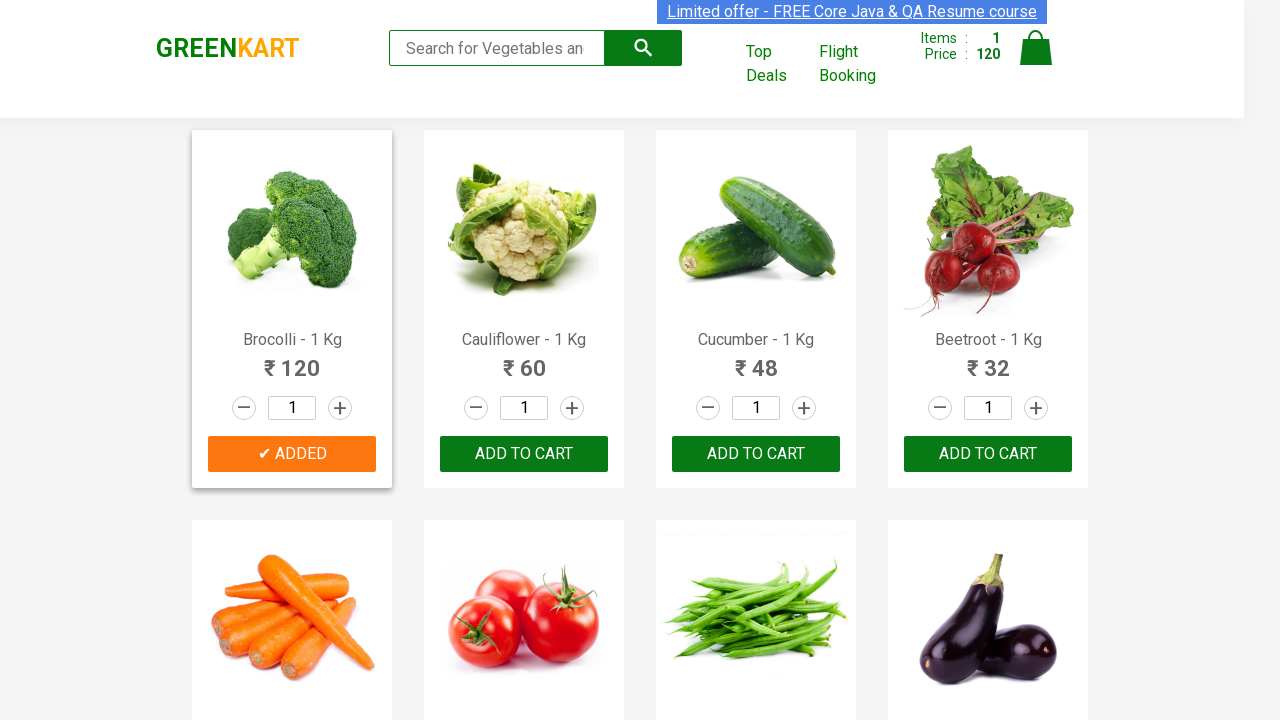

Extracted product name: Cucumber
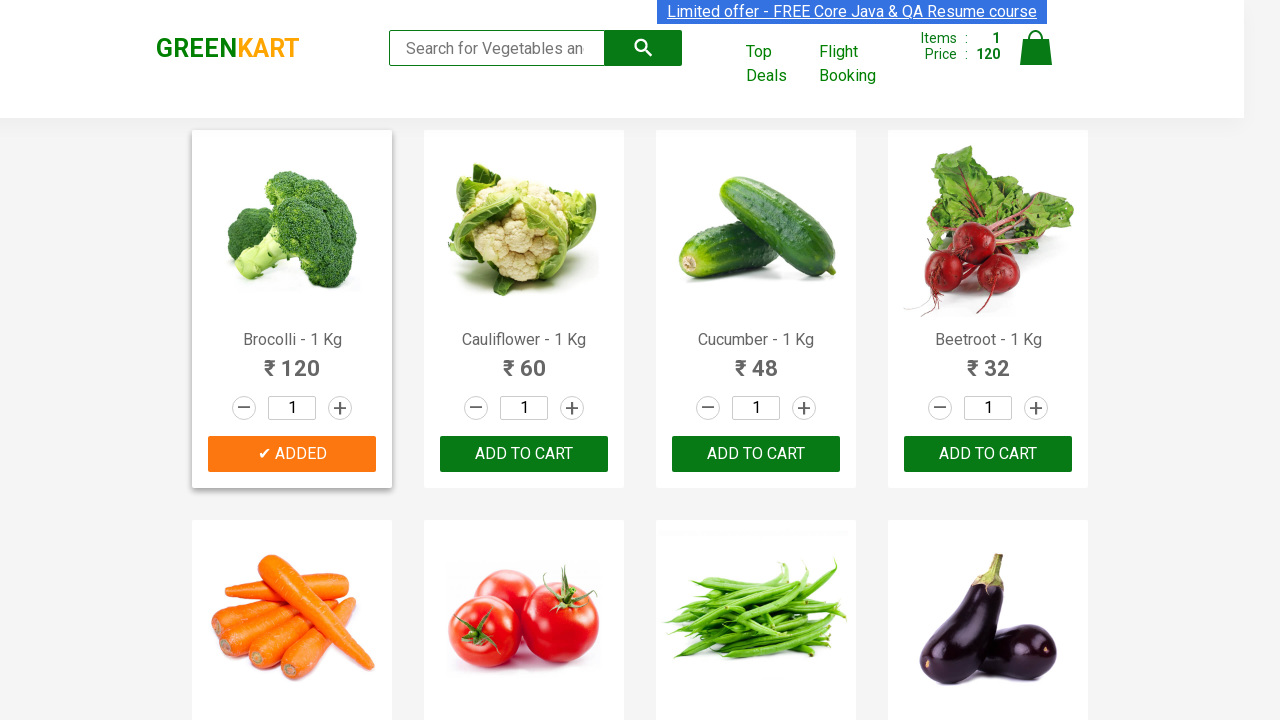

Clicked 'Add to Cart' button for Cucumber
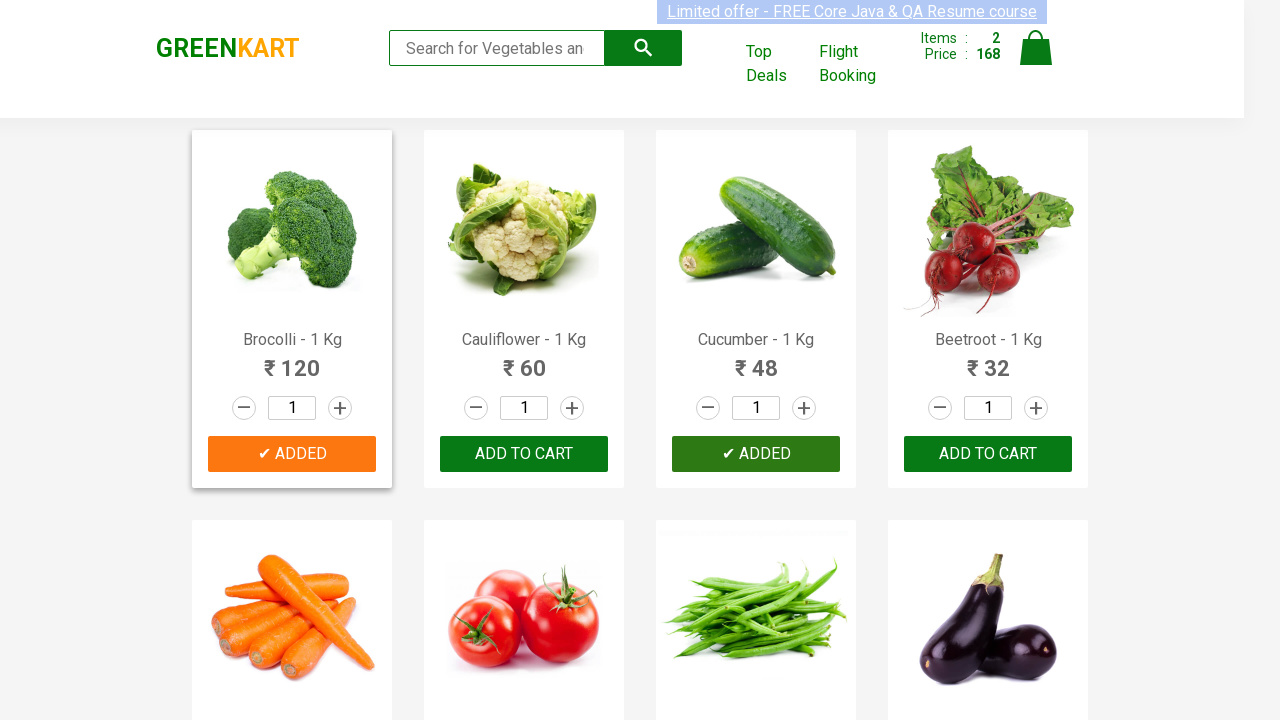

Extracted product name: Beetroot
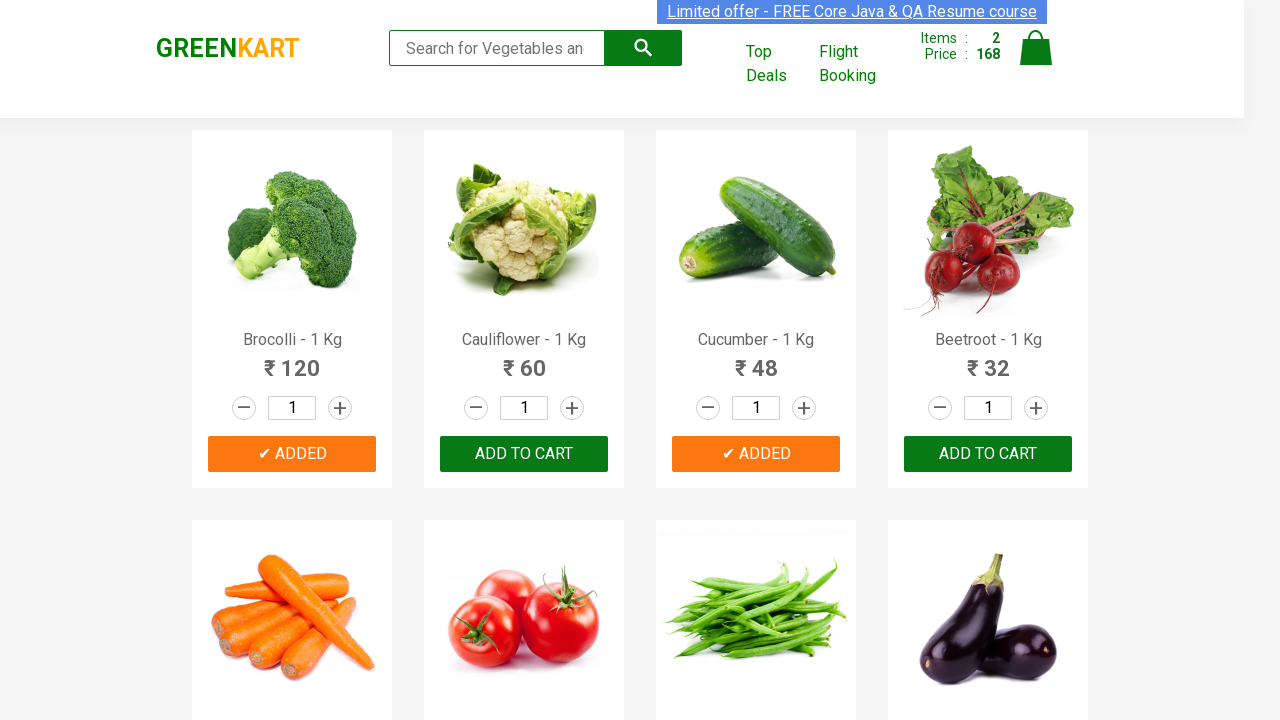

Extracted product name: Carrot
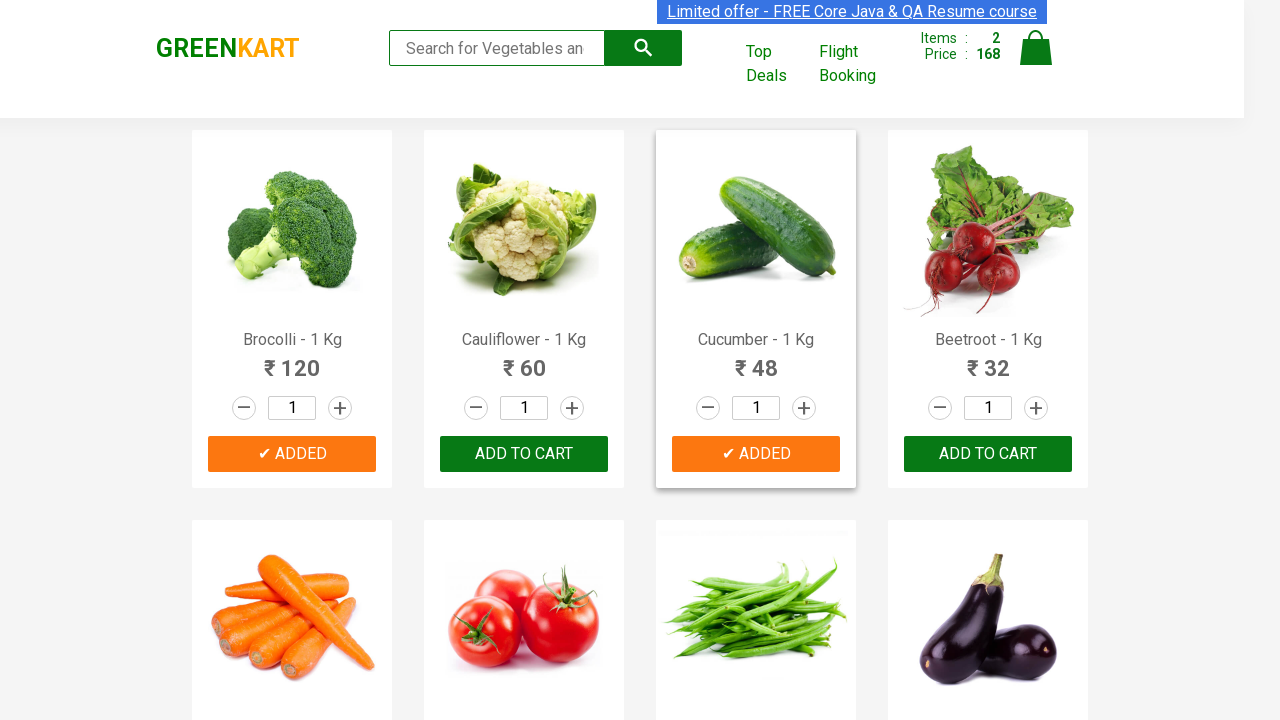

Extracted product name: Tomato
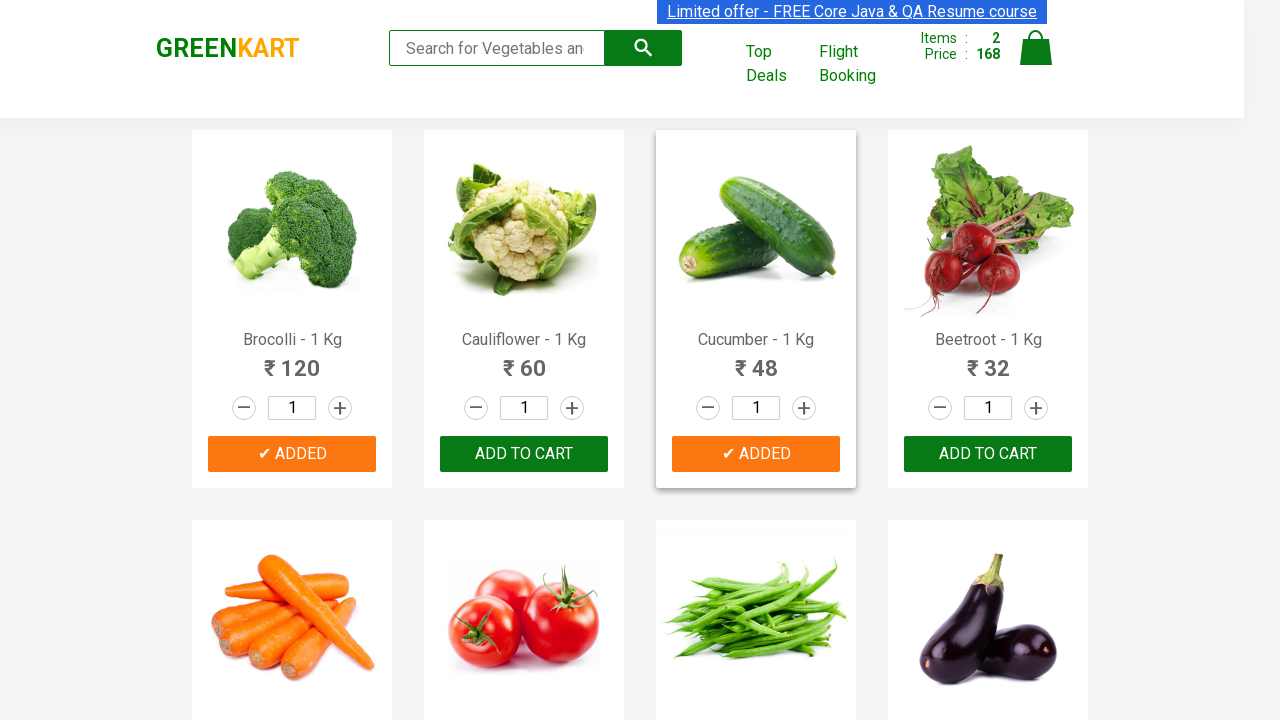

Clicked 'Add to Cart' button for Tomato
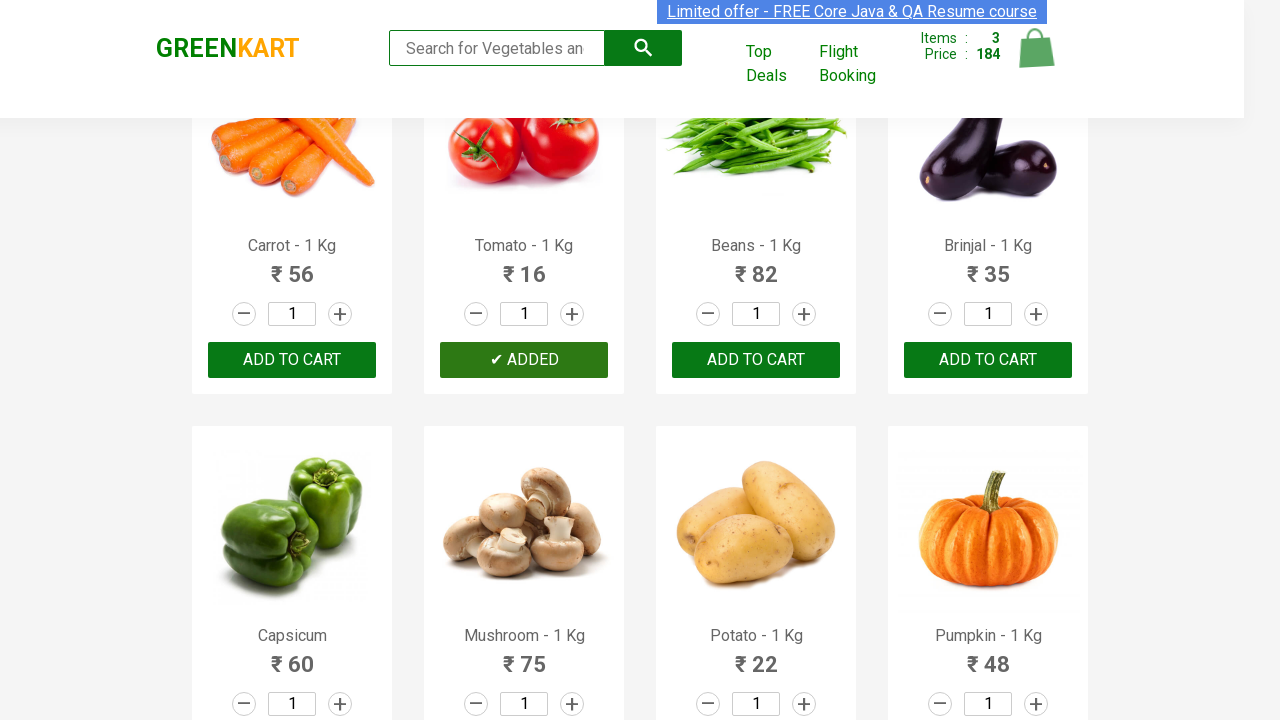

Waited 2 seconds for cart to update after adding items
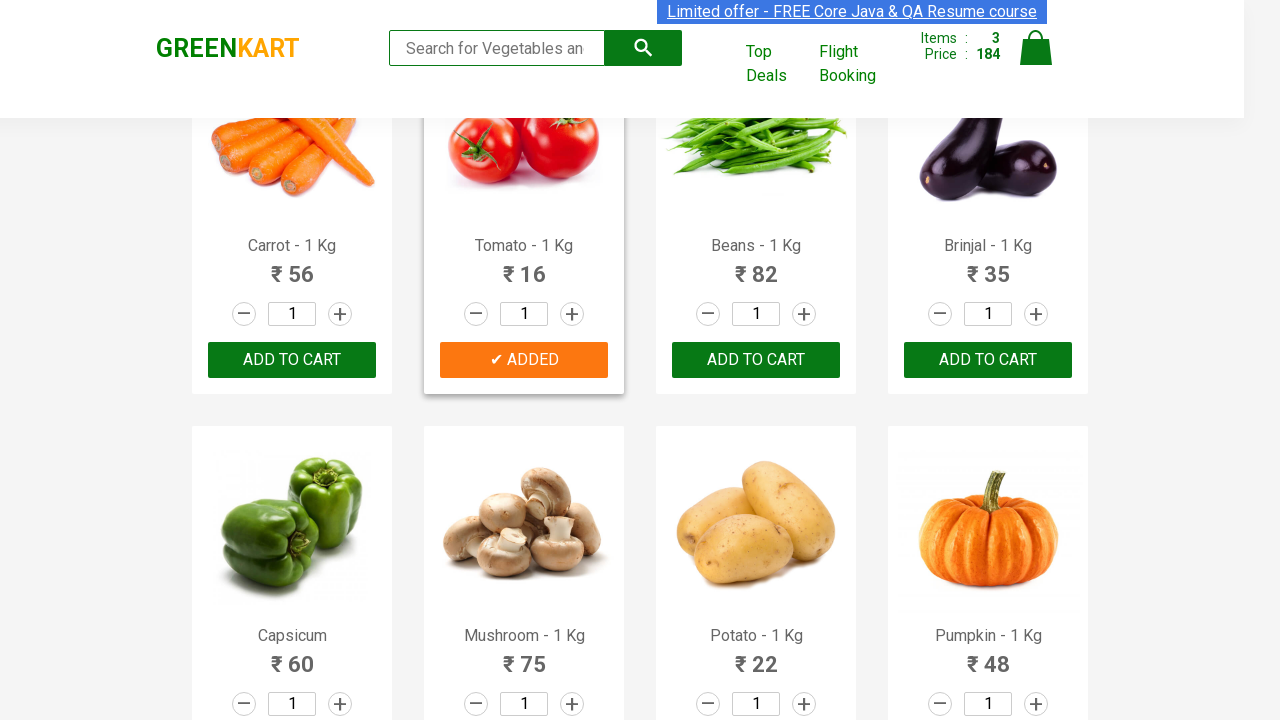

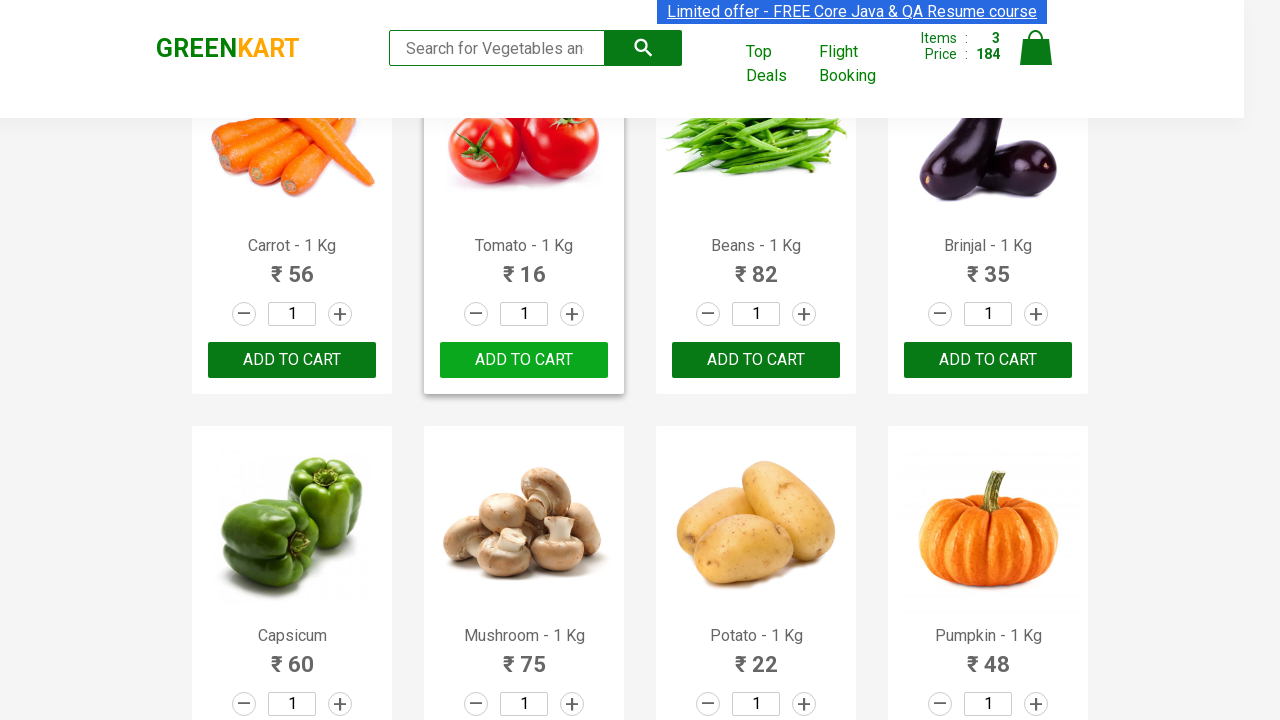